Tests keyboard actions by double-clicking on the Downloads heading to select text, copying it with Ctrl+C, clicking on the Search element, and pasting with Ctrl+V to test copy-paste functionality.

Starting URL: https://www.selenium.dev/downloads

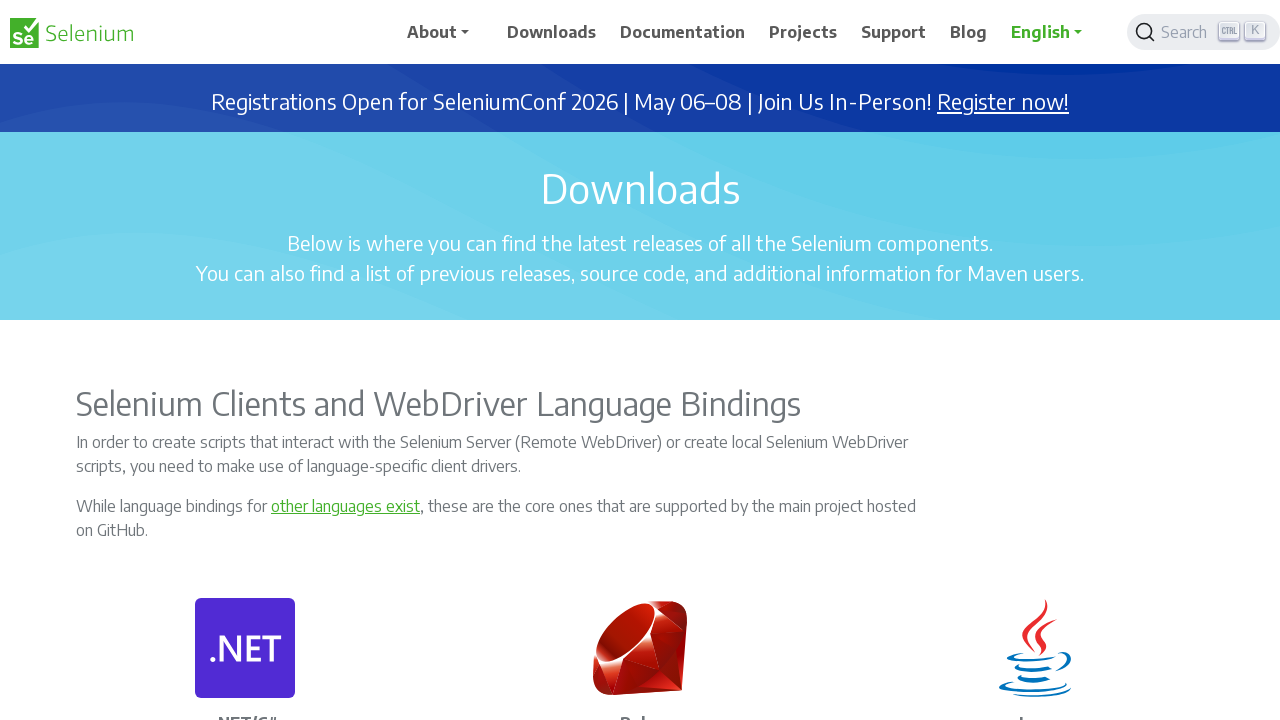

Double-clicked on Downloads heading to select text at (640, 188) on xpath=//h1[text()='Downloads']
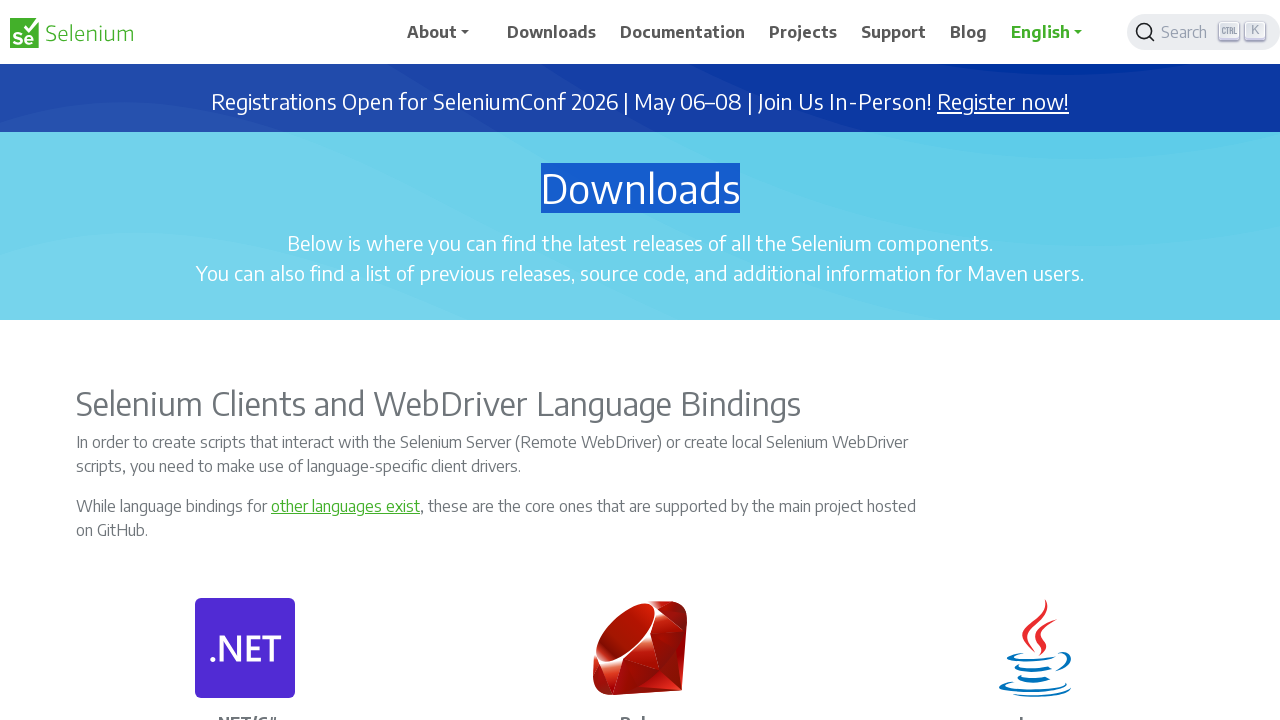

Waited for text selection to complete
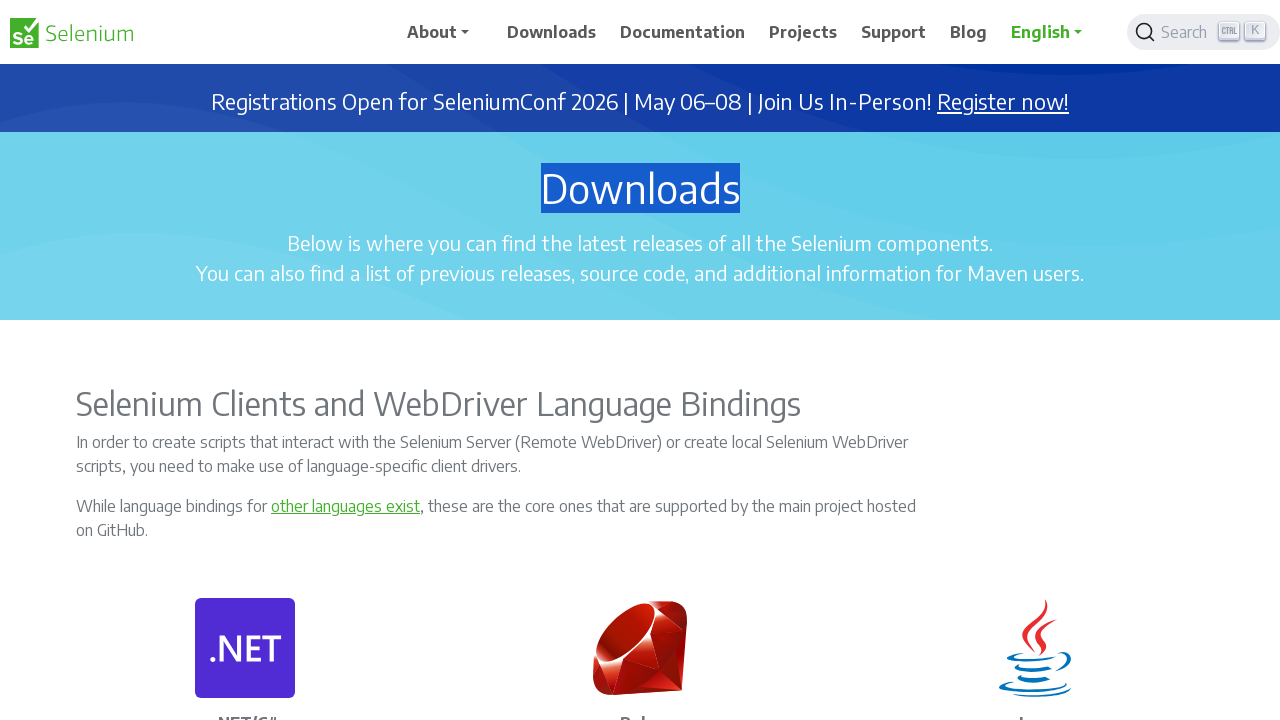

Copied selected text using Ctrl+C
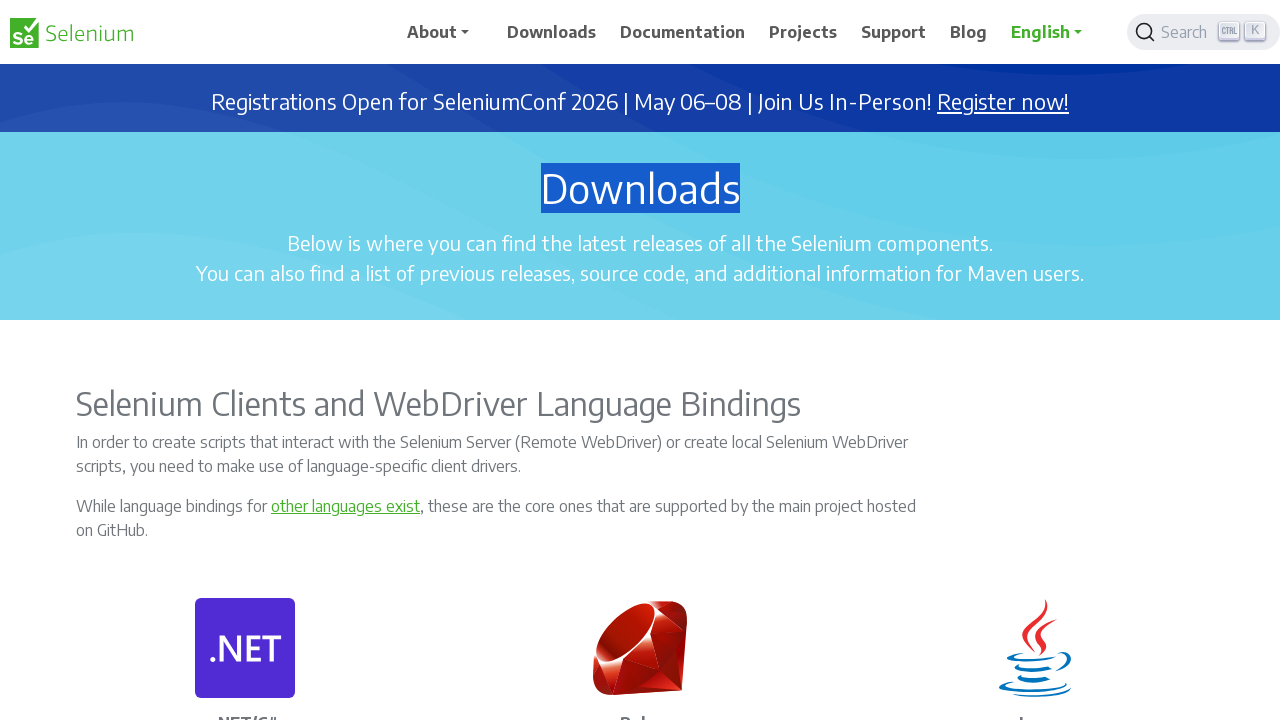

Waited for copy operation to complete
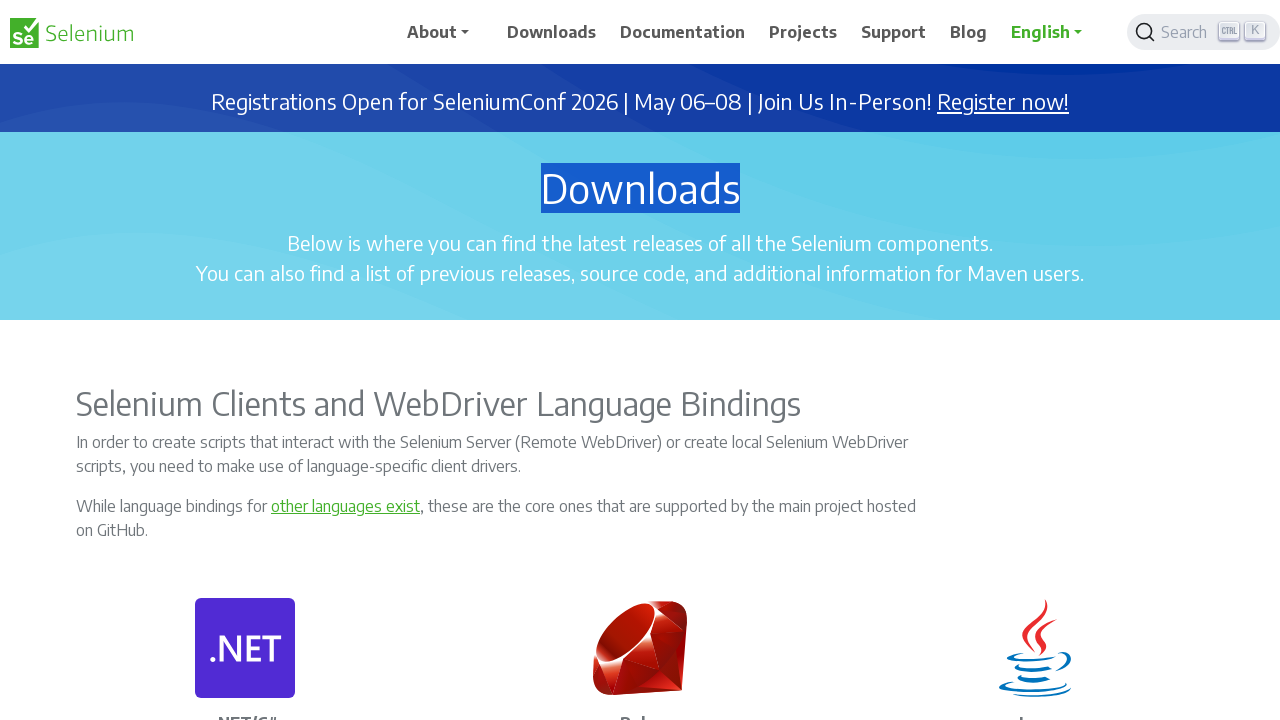

Clicked on Search element at (1187, 32) on xpath=//span[text()='Search']
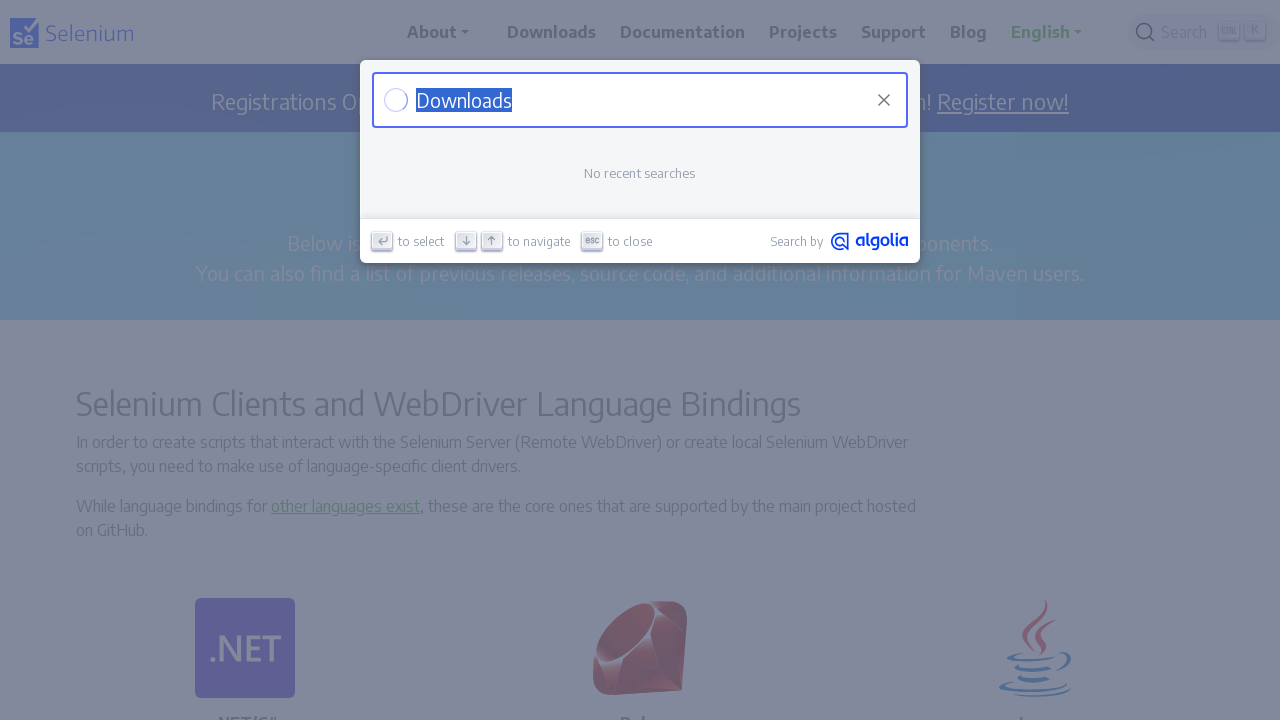

Waited for search dialog to appear
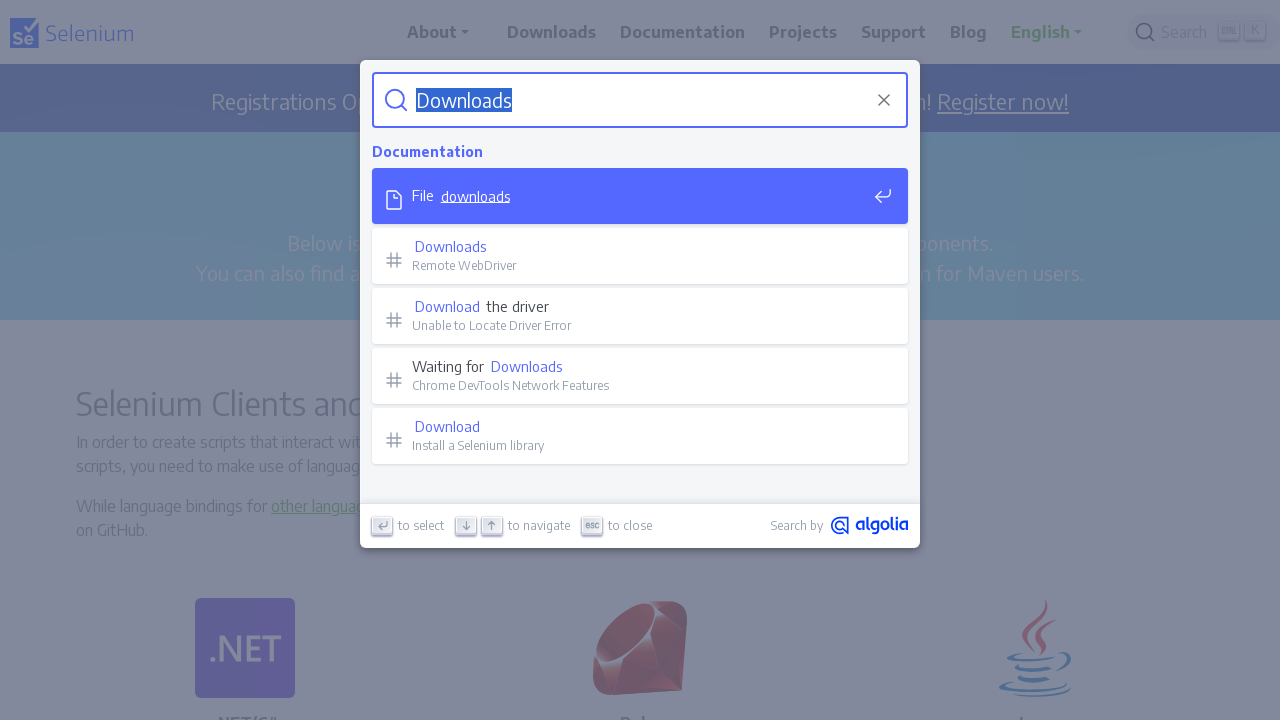

Pasted copied text using Ctrl+V into search field
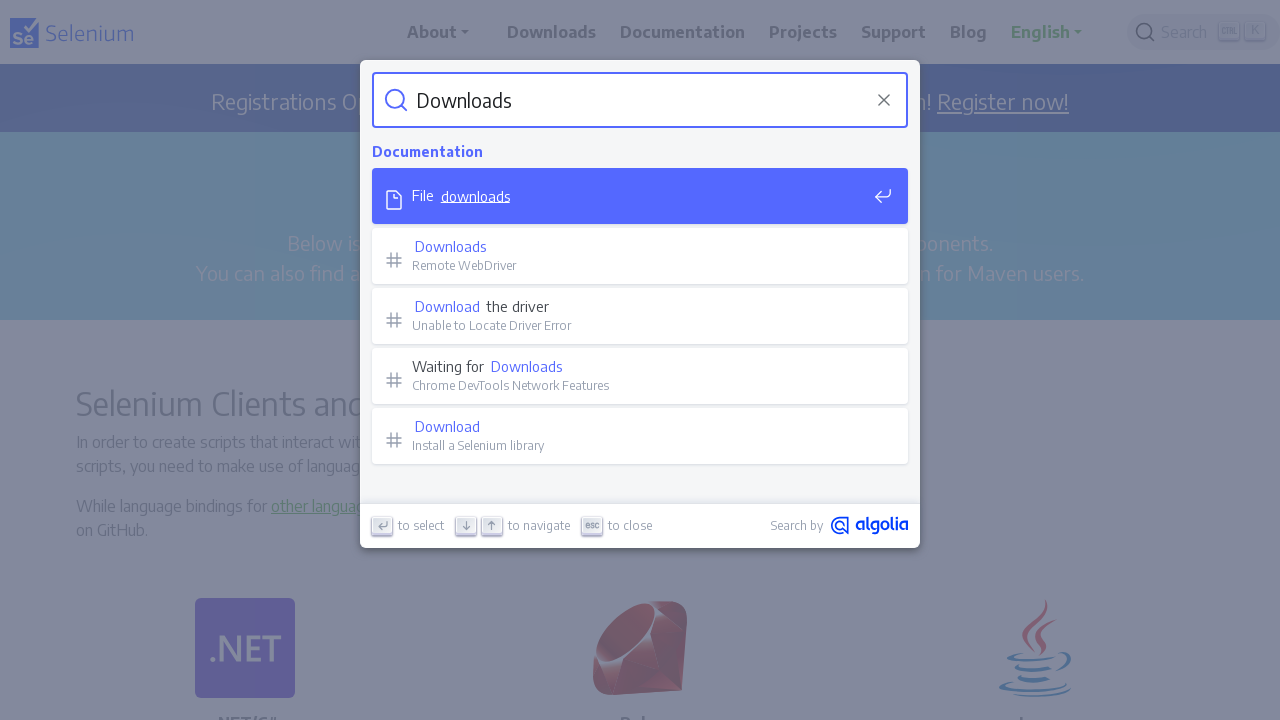

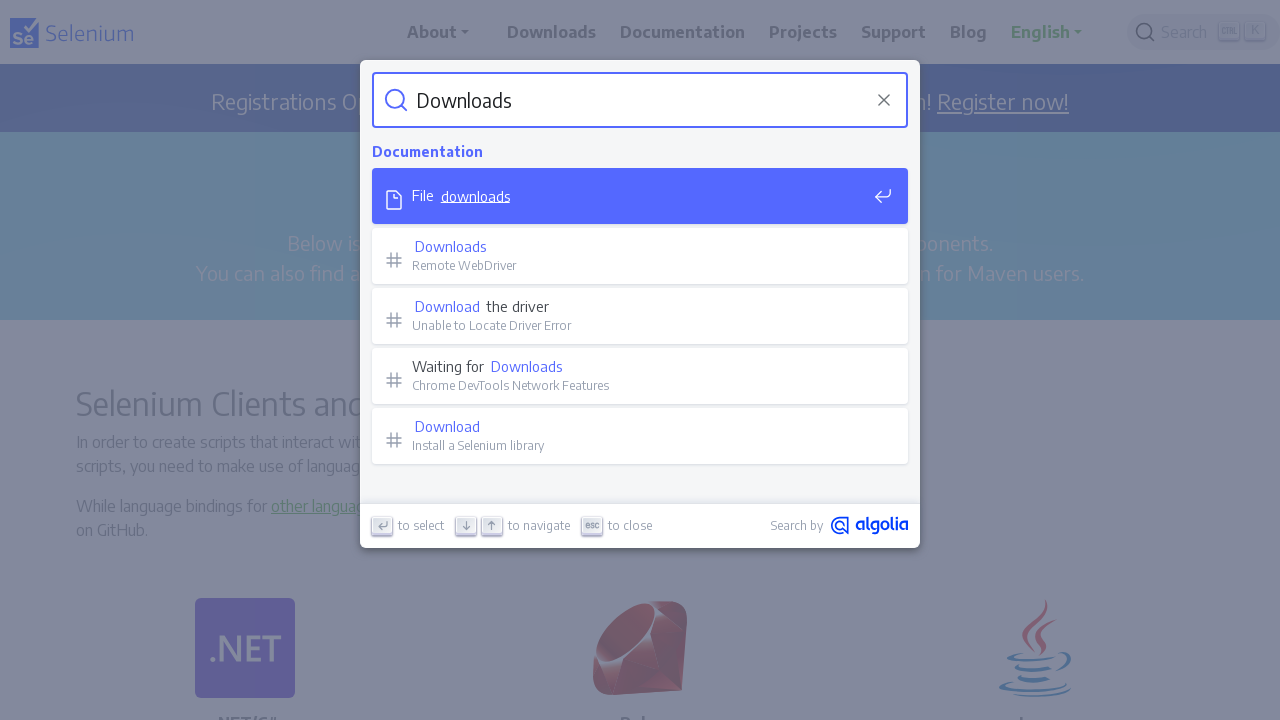